Tests file download functionality by navigating to a download page and clicking the first download link to trigger a file download

Starting URL: http://the-internet.herokuapp.com/download

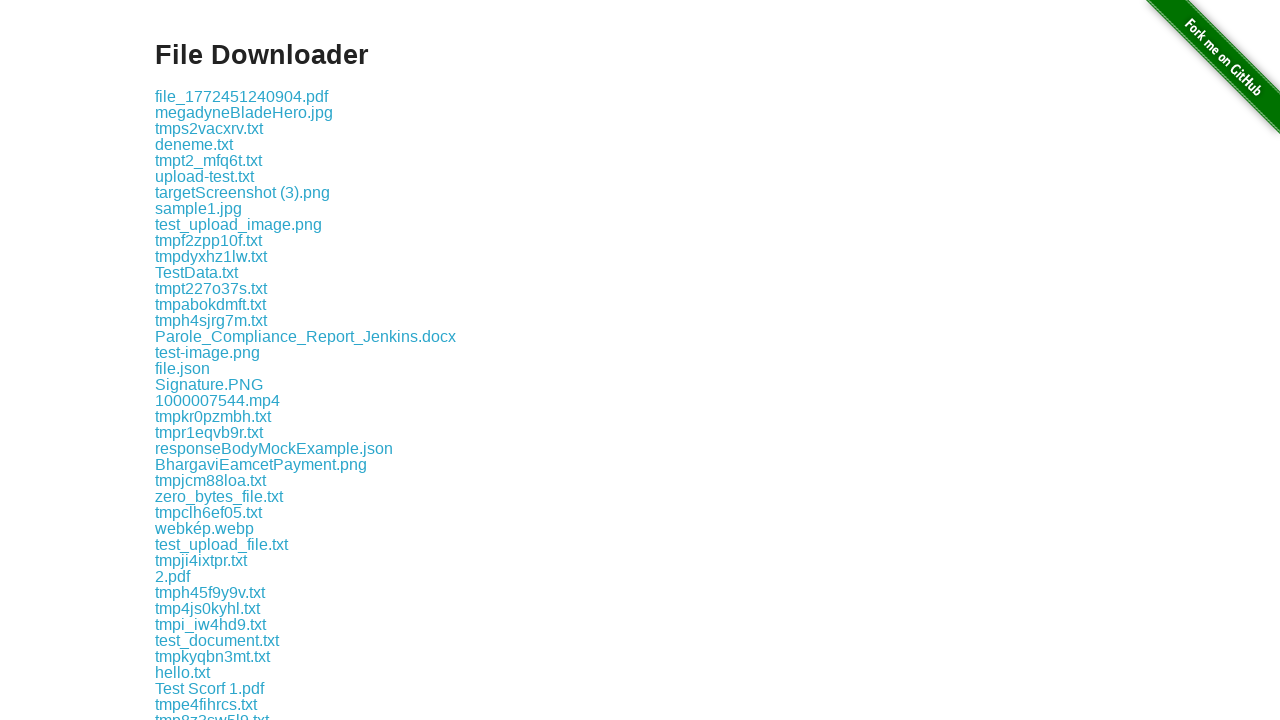

Navigated to download page
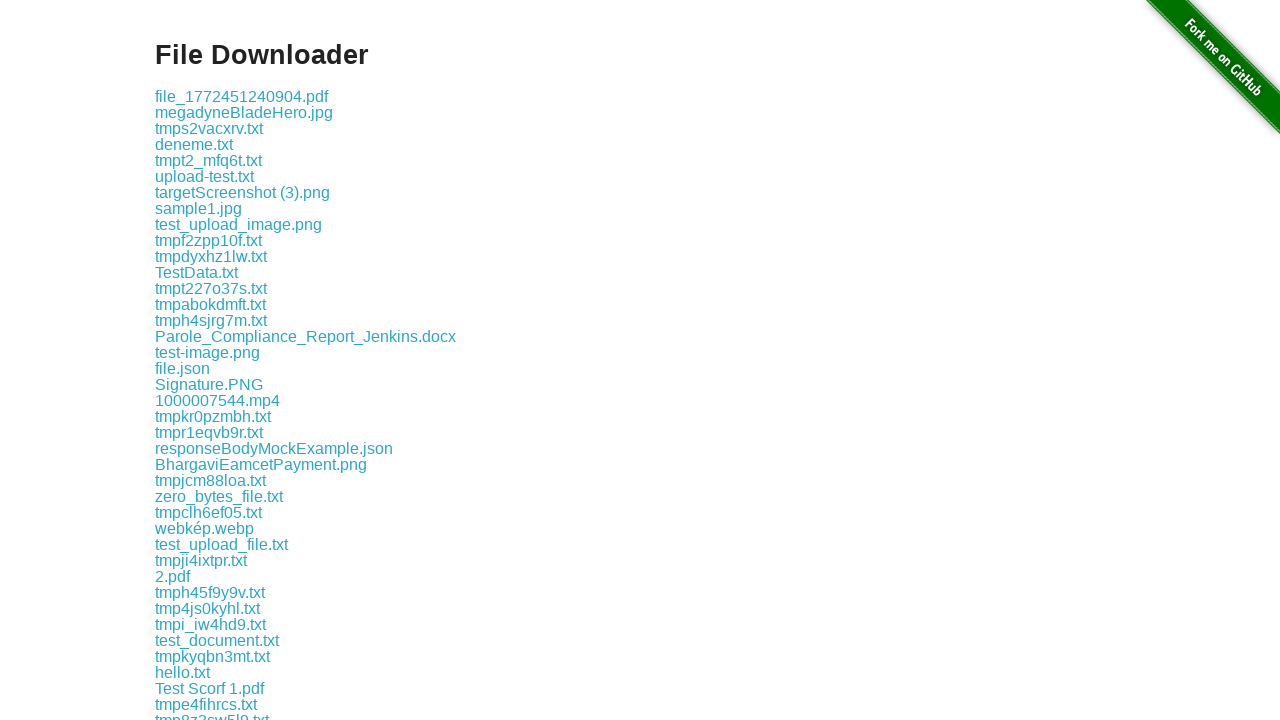

Clicked first download link to trigger file download at (242, 96) on .example a >> nth=0
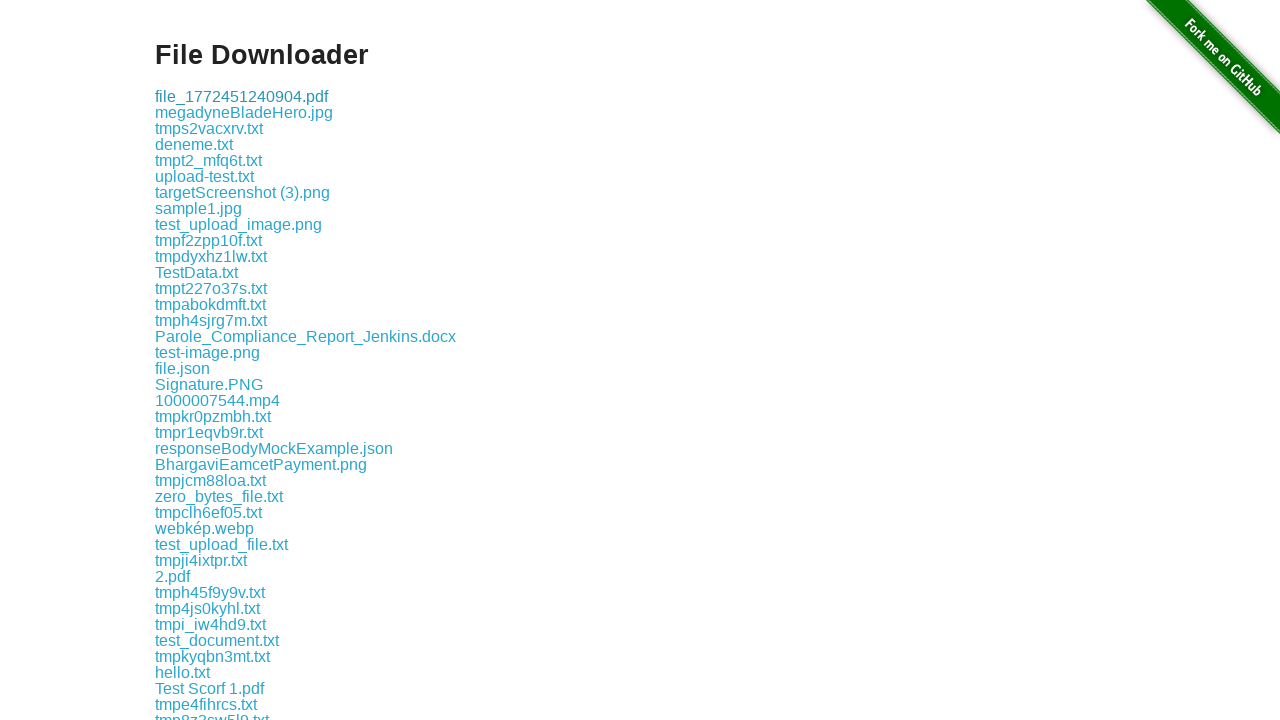

Waited for download to initiate
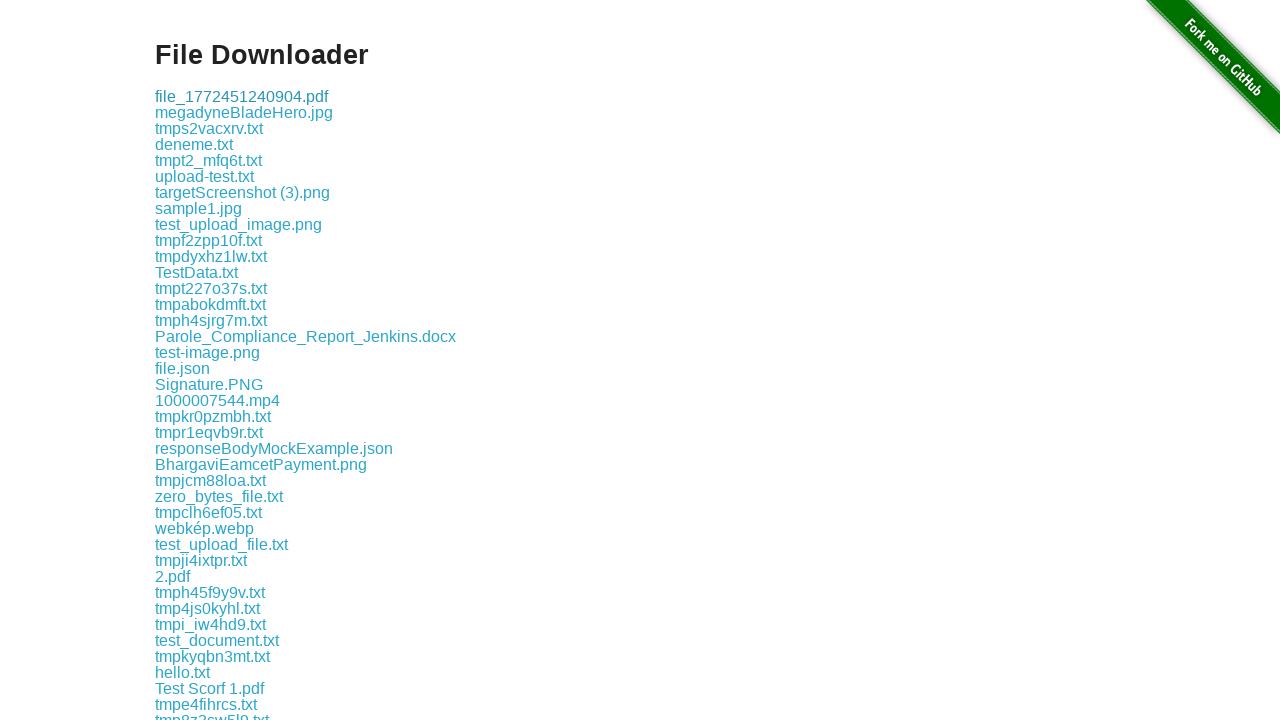

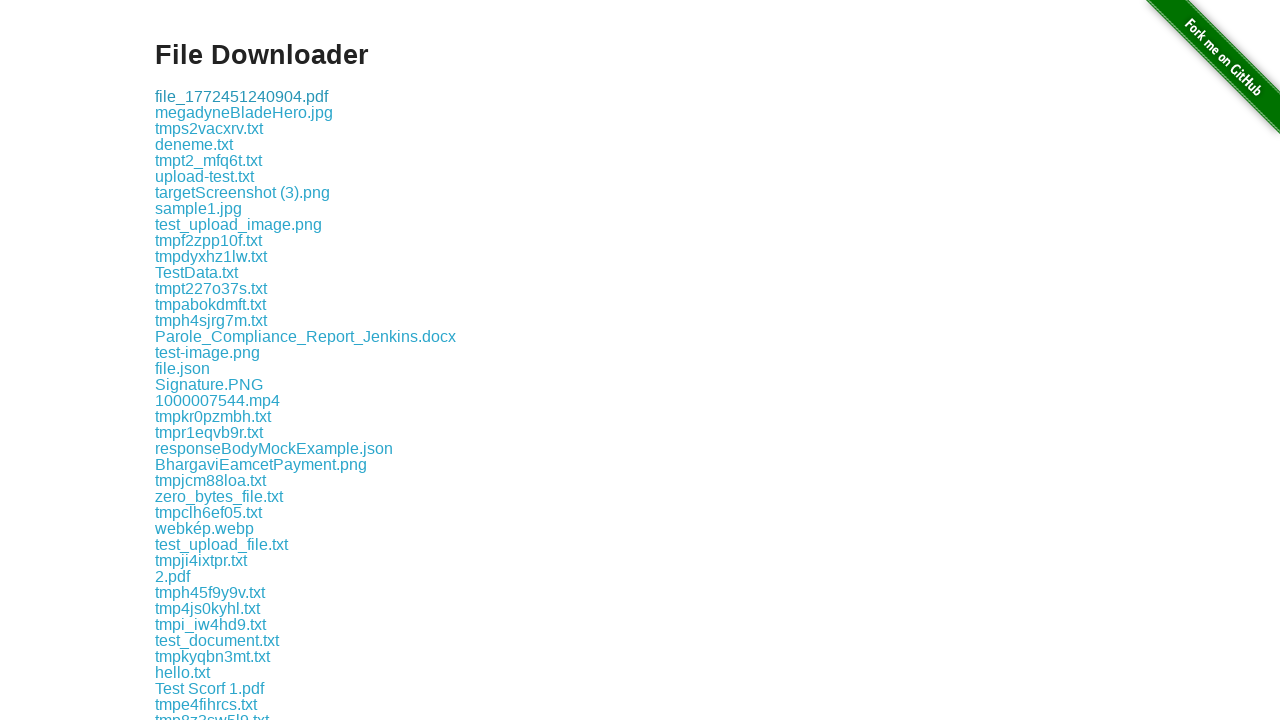